Navigates to a practice page and interacts with a table element to verify table structure (rows and columns) and read cell data from the table

Starting URL: http://qaclickacademy.com/practice.php

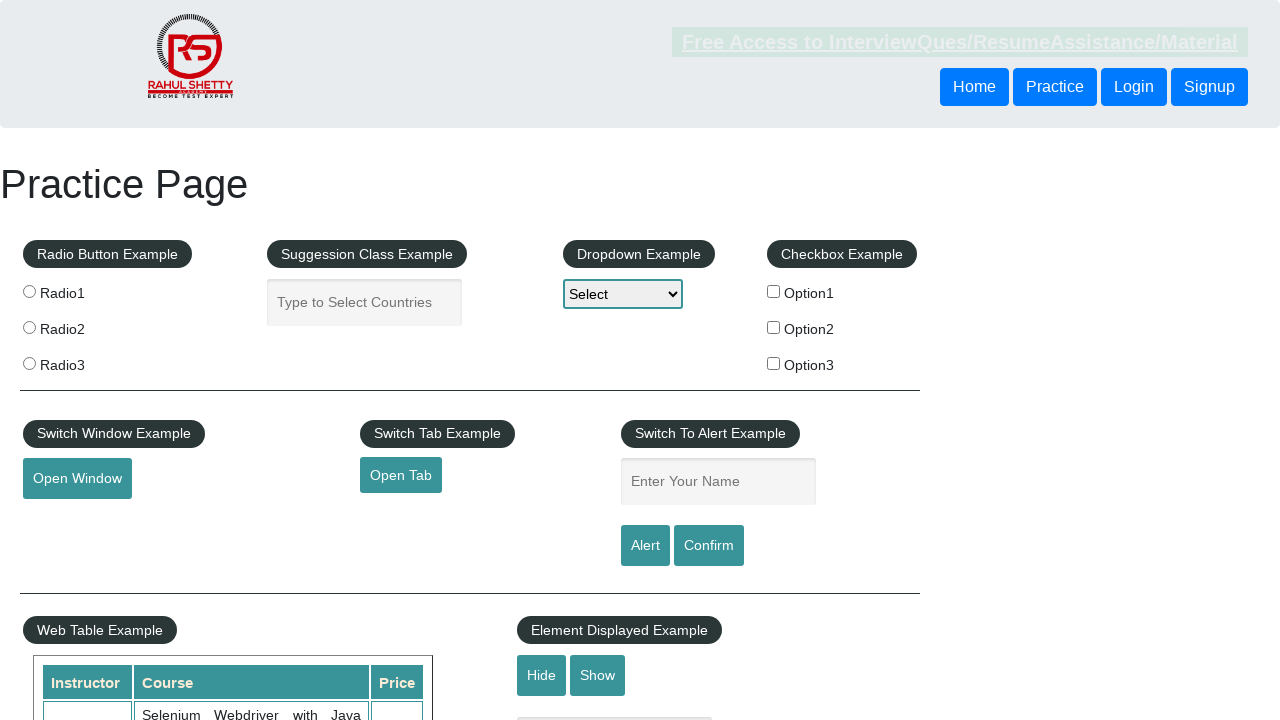

Waited for product table to be visible
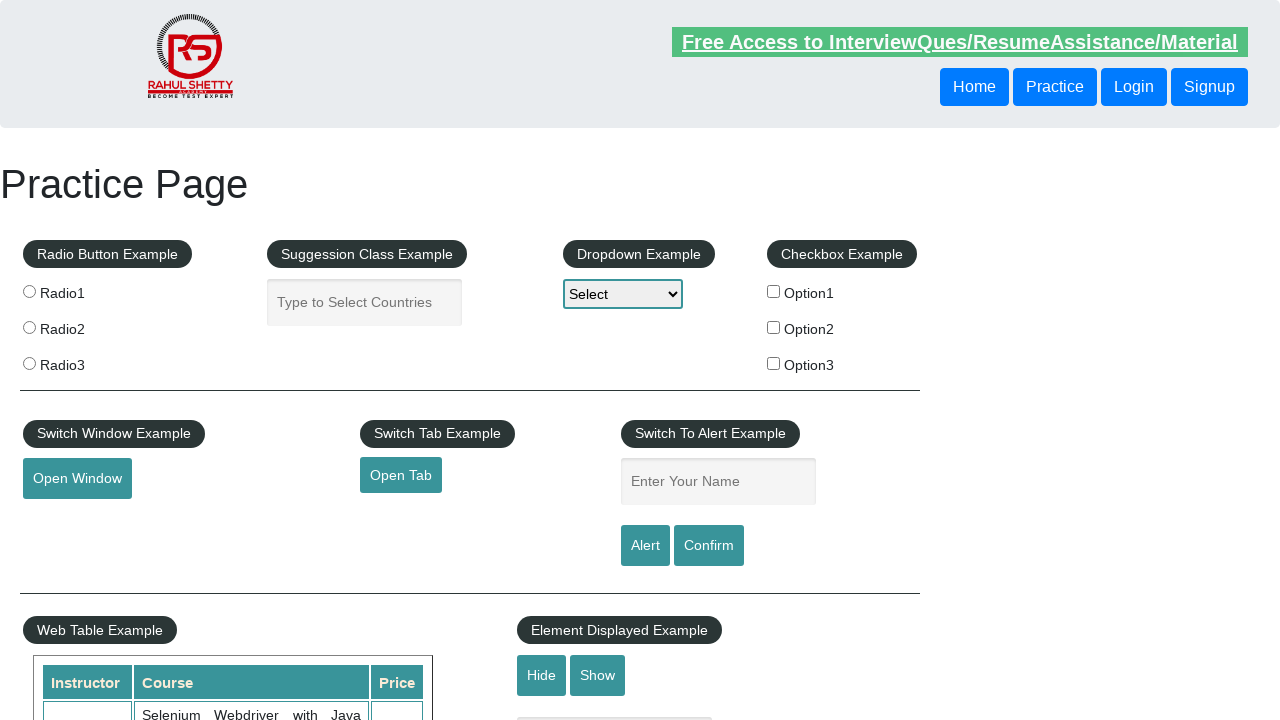

Located the product table element
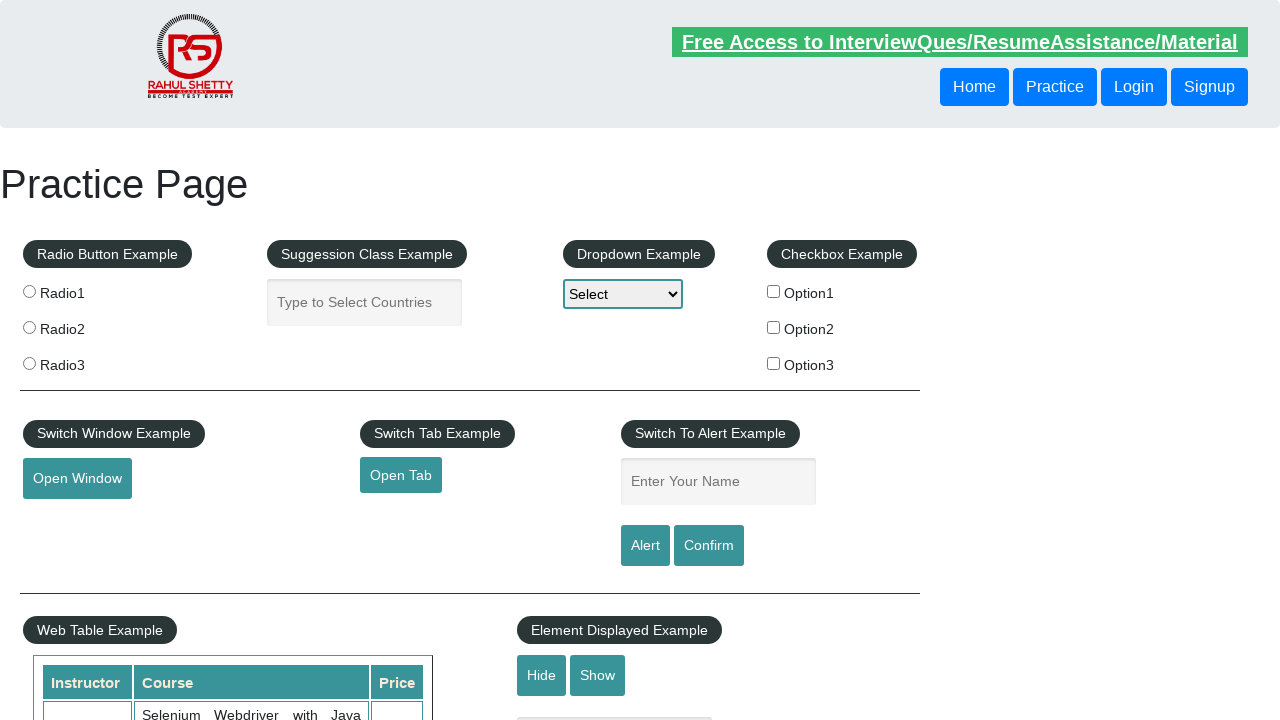

Located all table rows
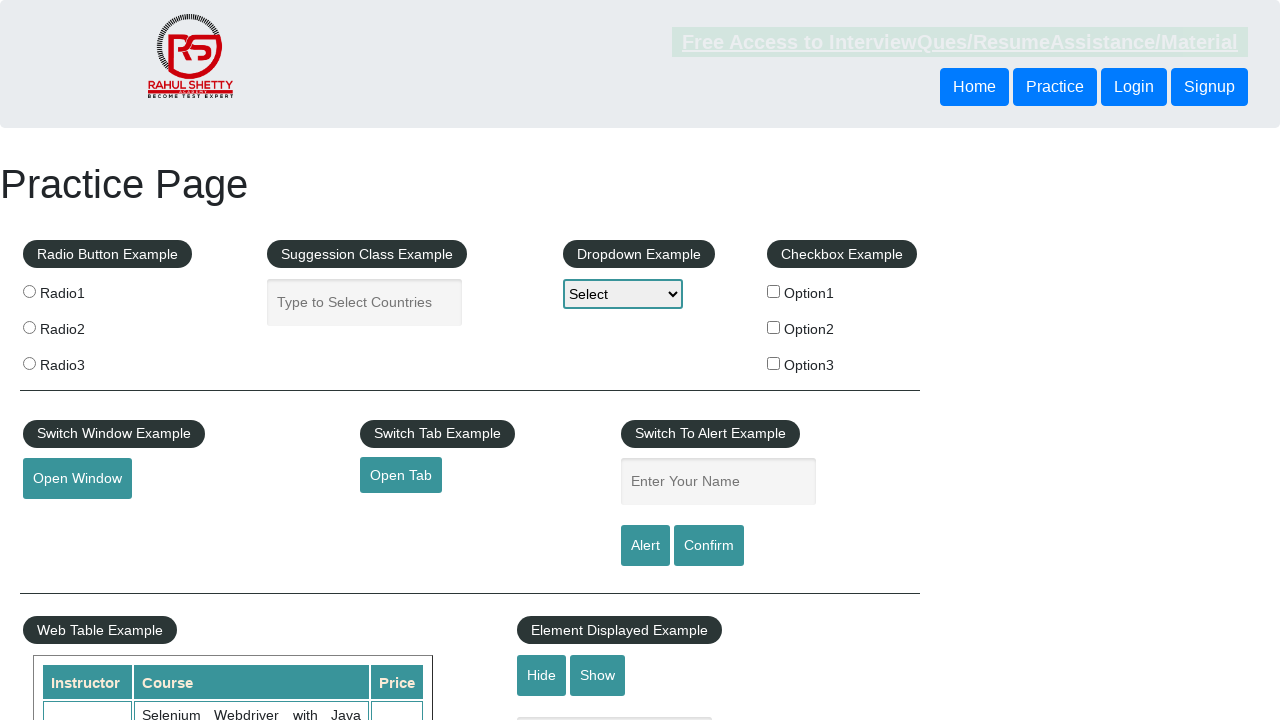

Waited for first table row to be present
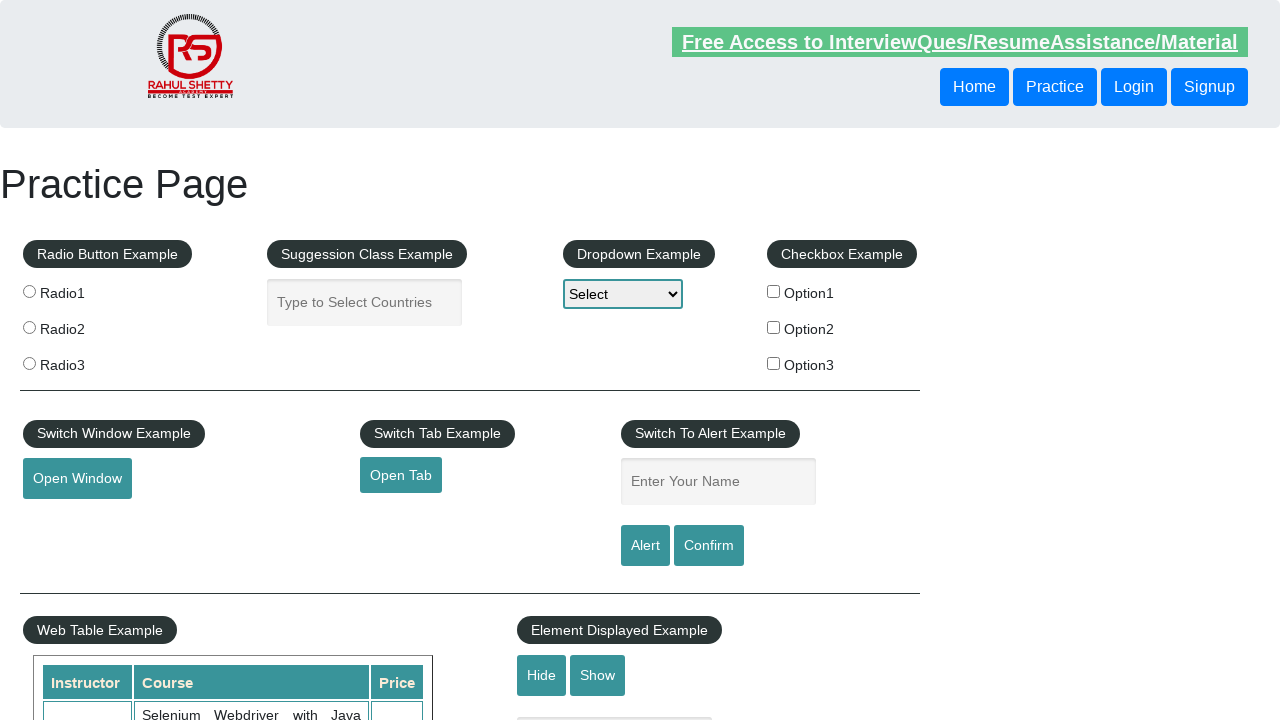

Located header columns from first table row
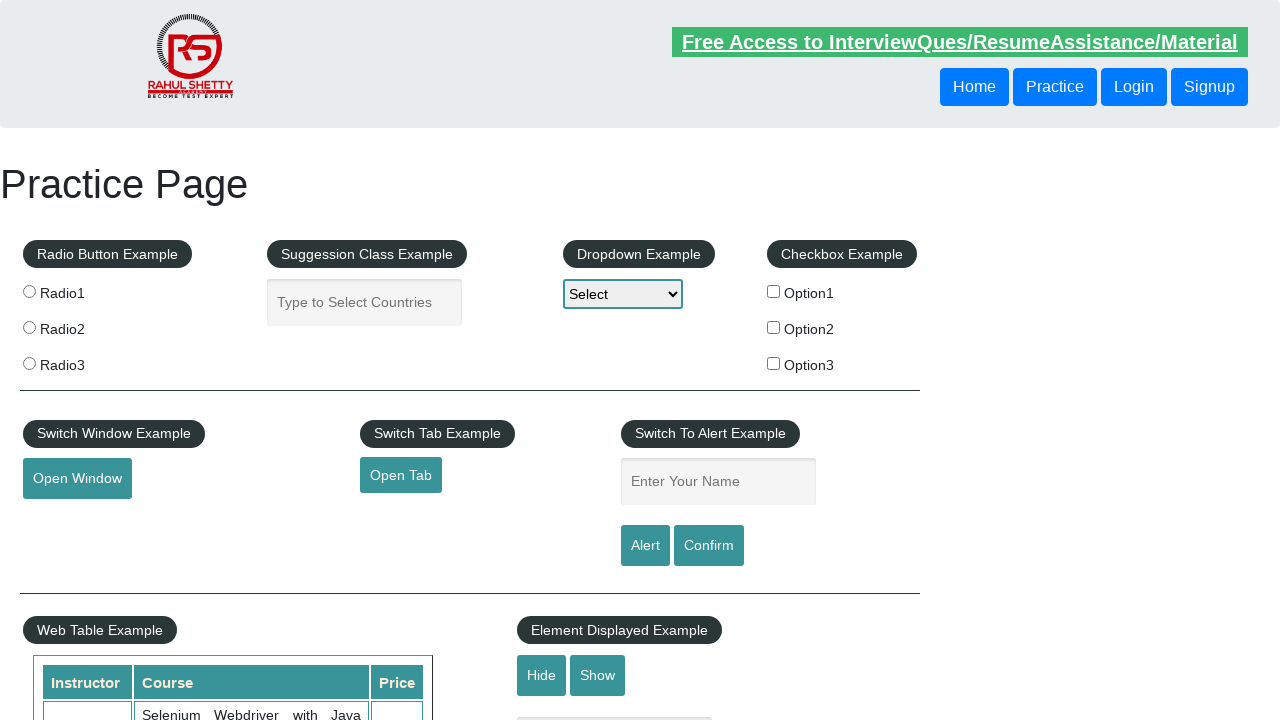

Located cells from second data row (index 2)
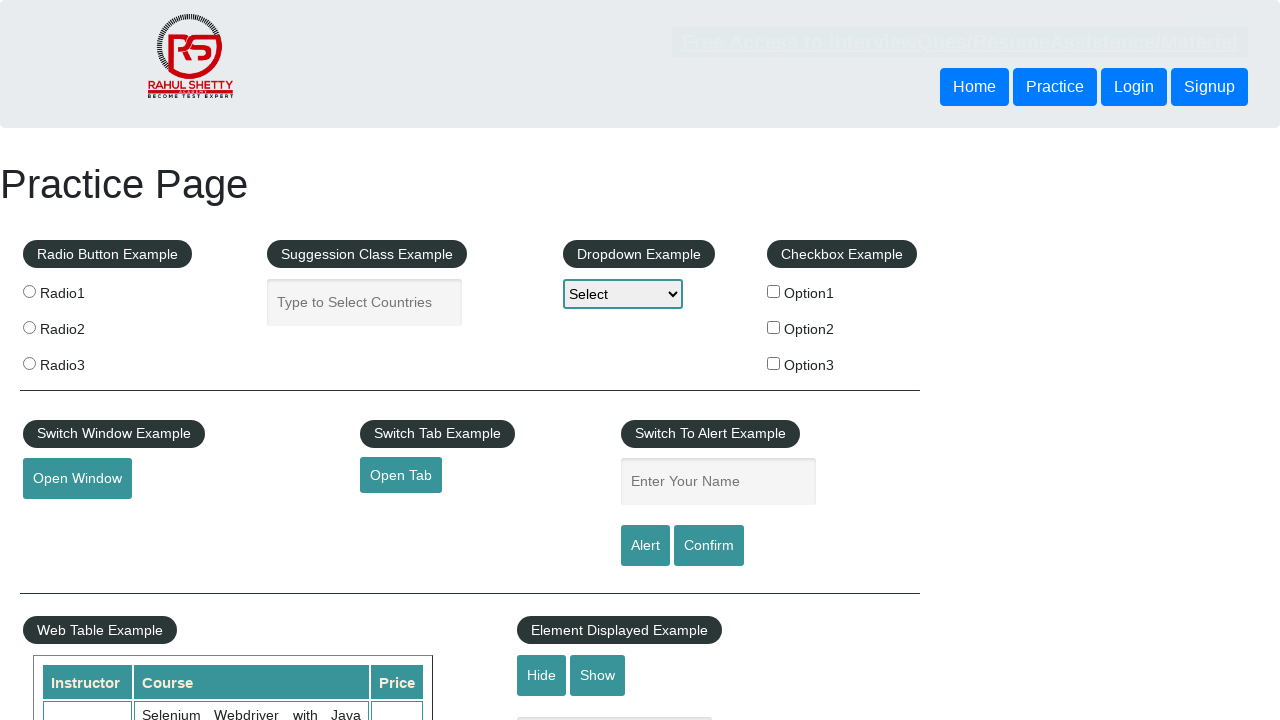

Verified first cell in second data row is visible
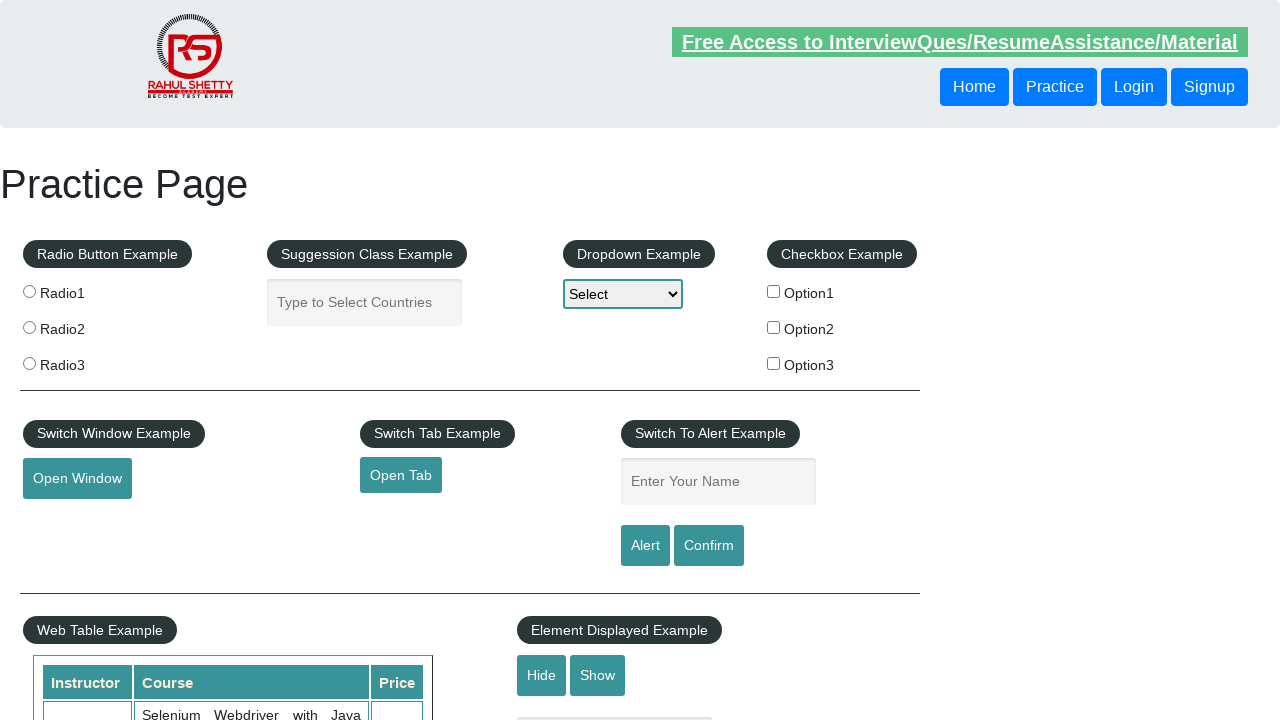

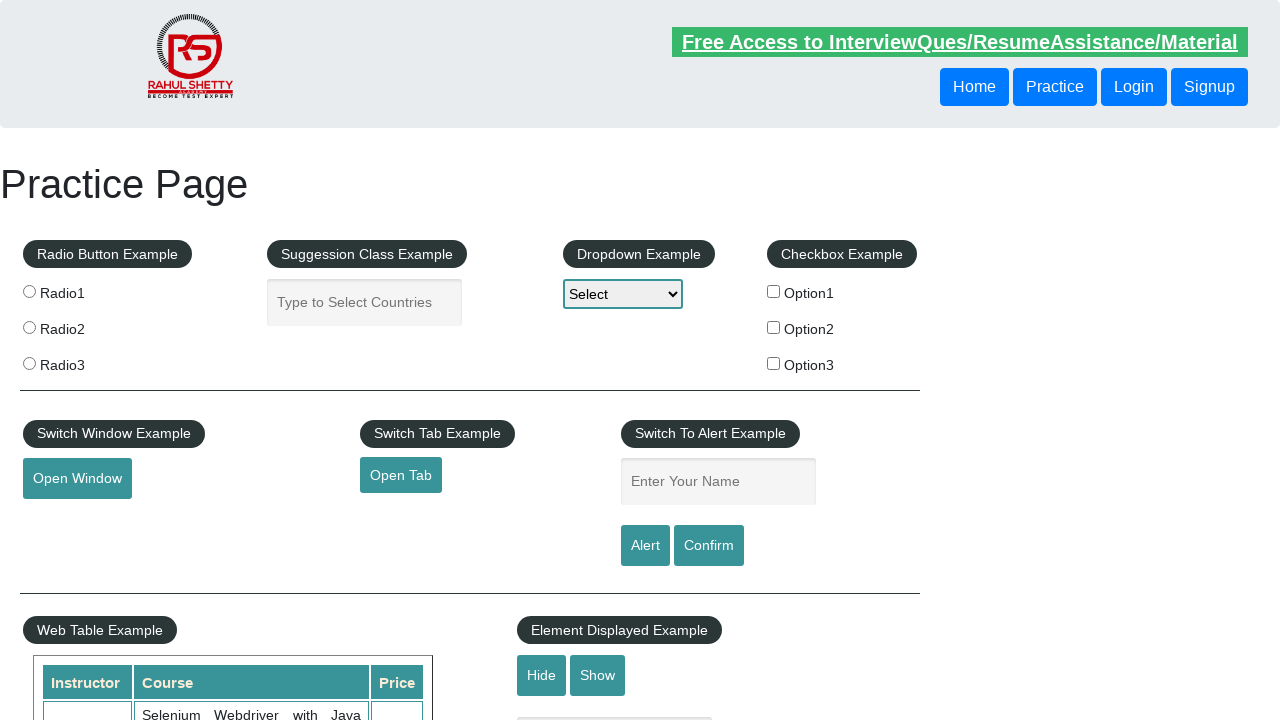